Navigates to the Phones & PDAs product category and verifies the page title

Starting URL: http://opencart.abstracta.us/

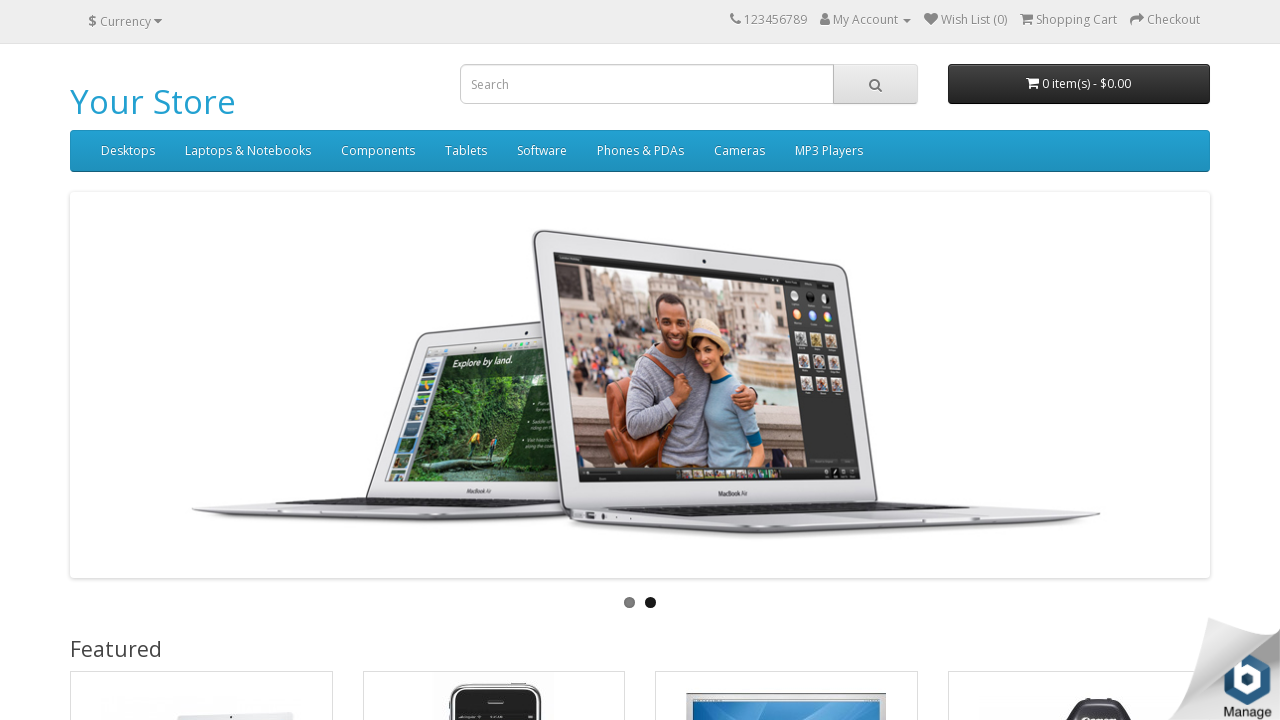

Clicked on Phones & PDAs category at (640, 151) on text=Phones & PDAs
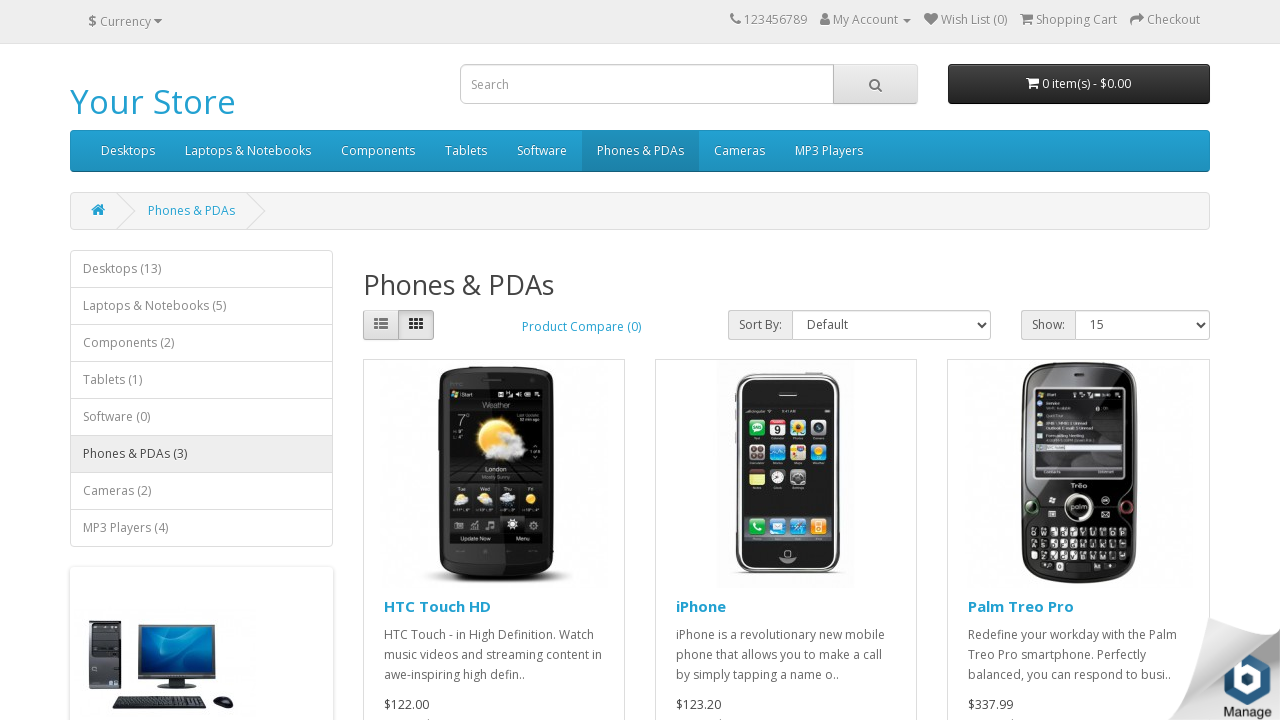

Verified Phones & PDAs page title is present
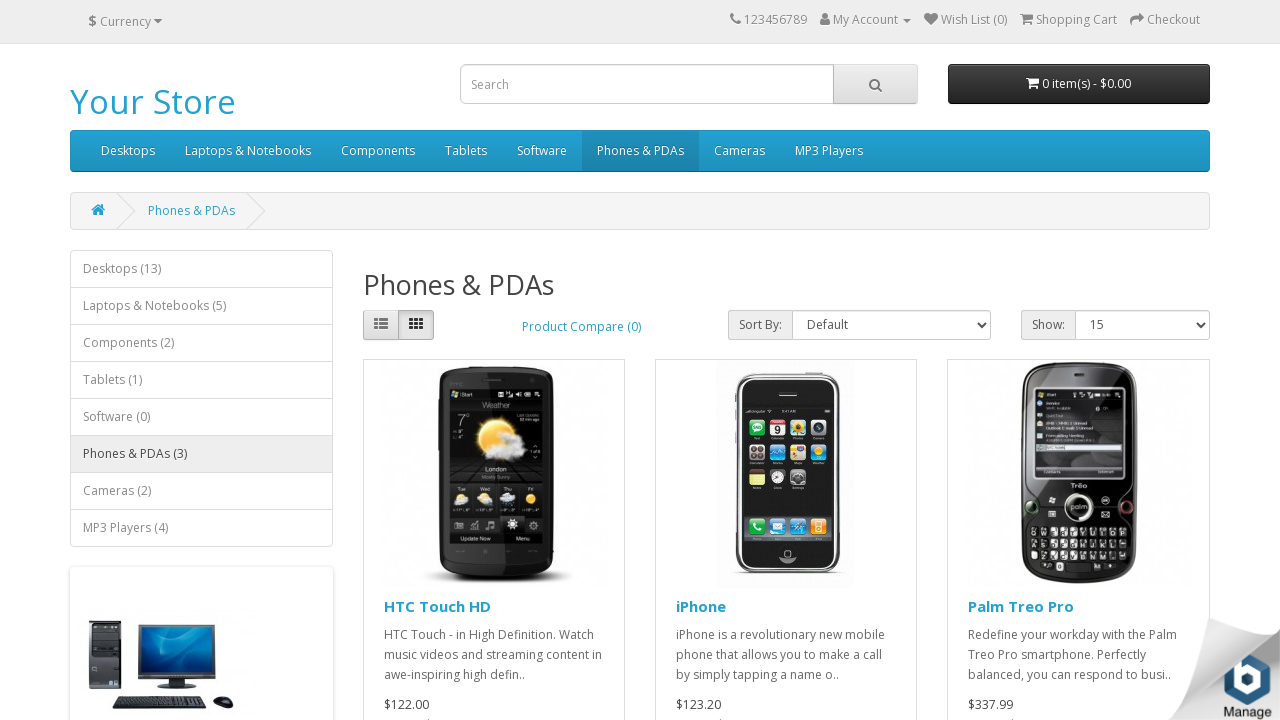

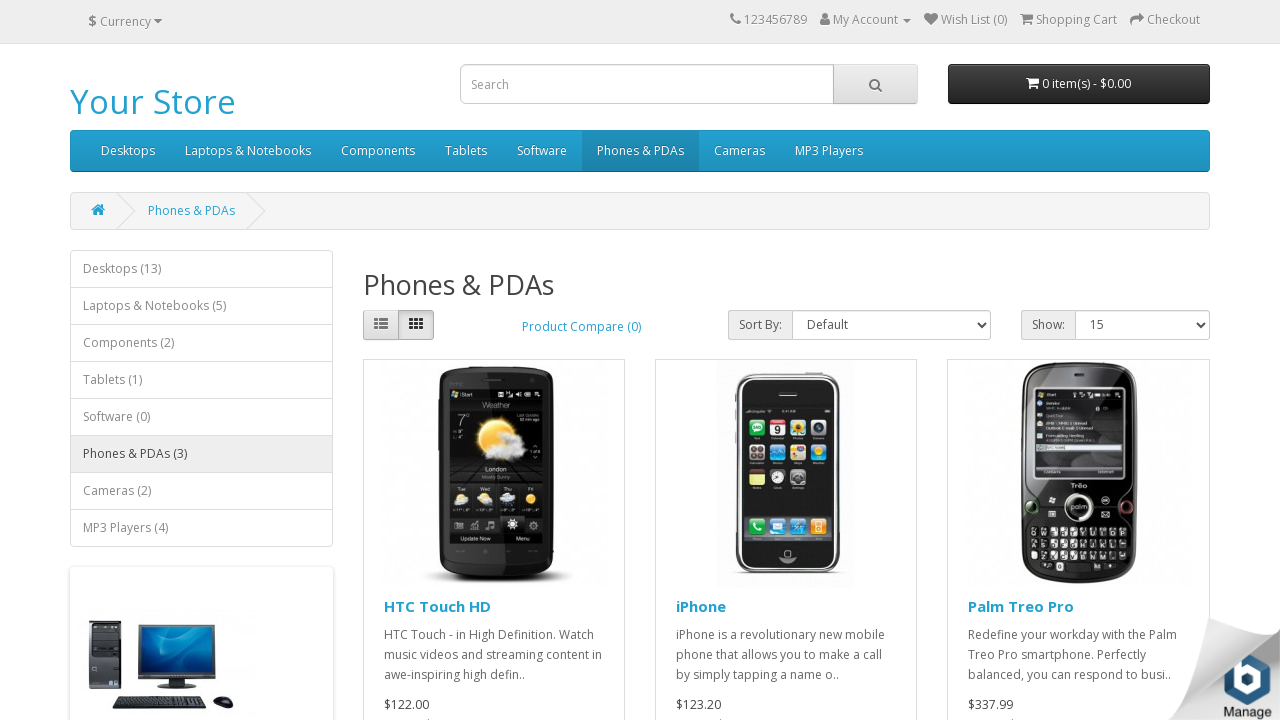